Navigates to Rahul Shetty Academy website and verifies the page loads by checking the title

Starting URL: https://rahulshettyacademy.com/

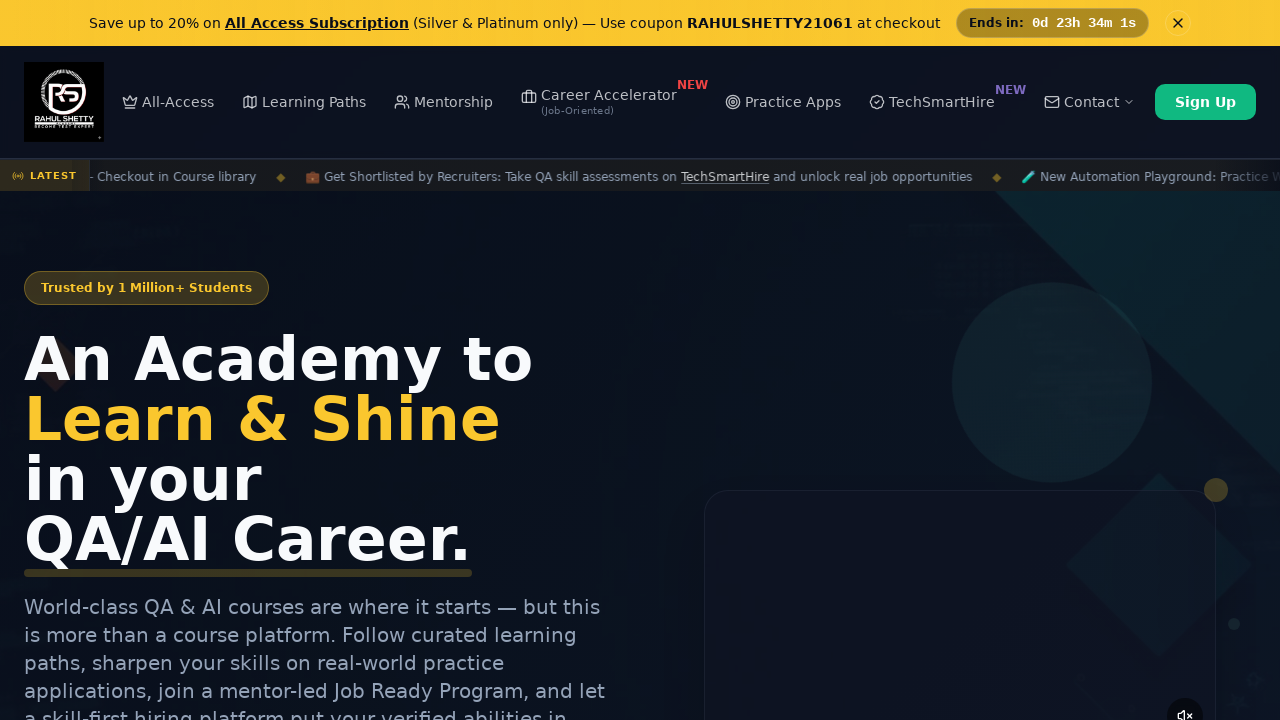

Navigated to Rahul Shetty Academy website
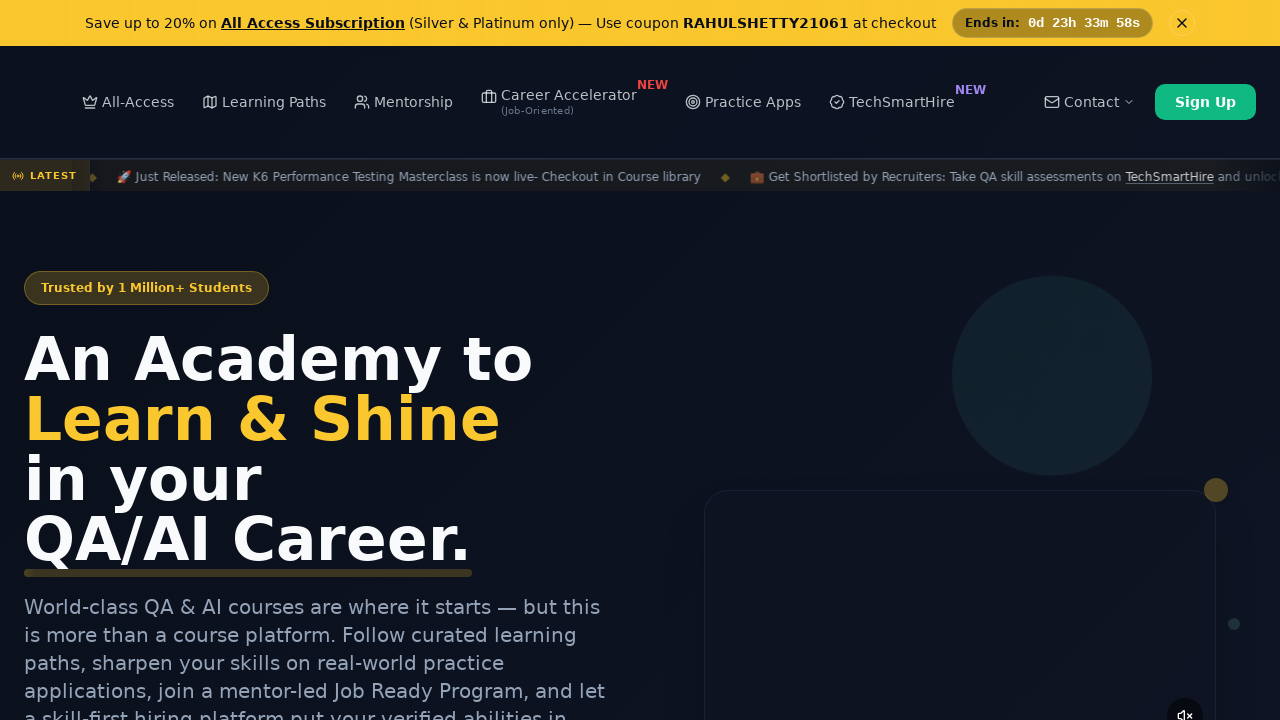

Page fully loaded (domcontentloaded state reached)
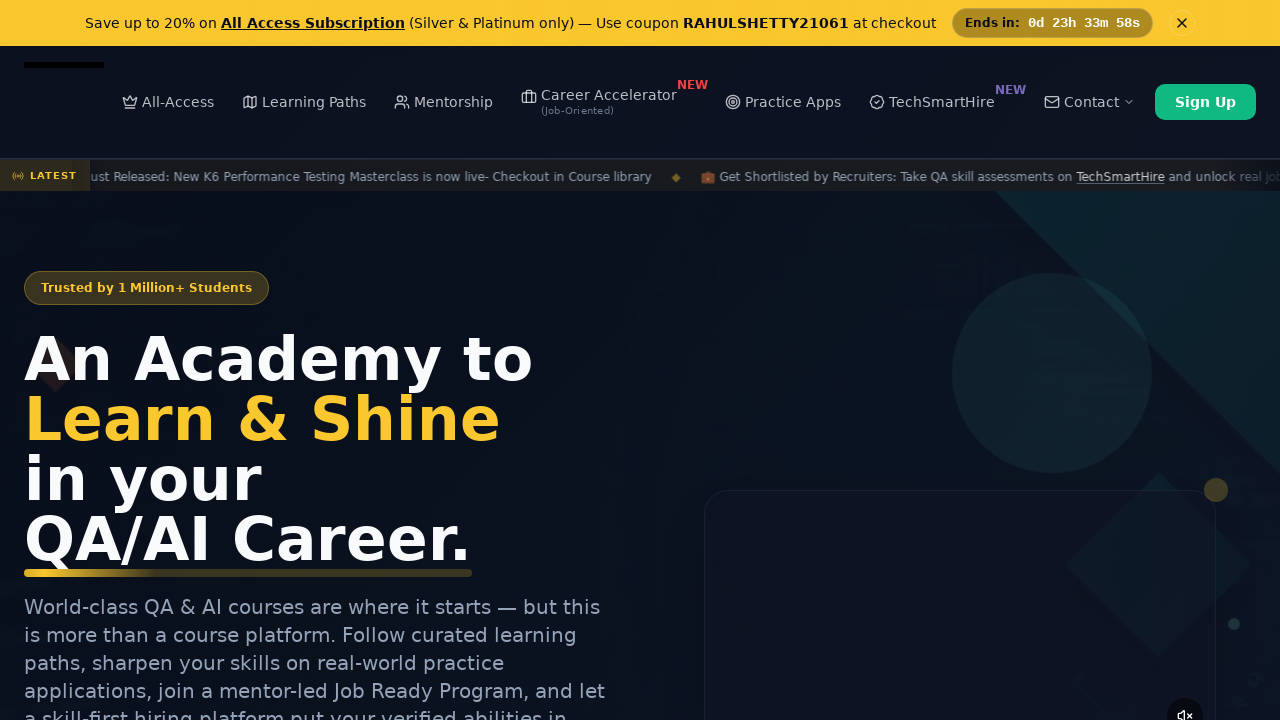

Retrieved page title: 'Rahul Shetty Academy | QA Automation, Playwright, AI Testing & Online Training'
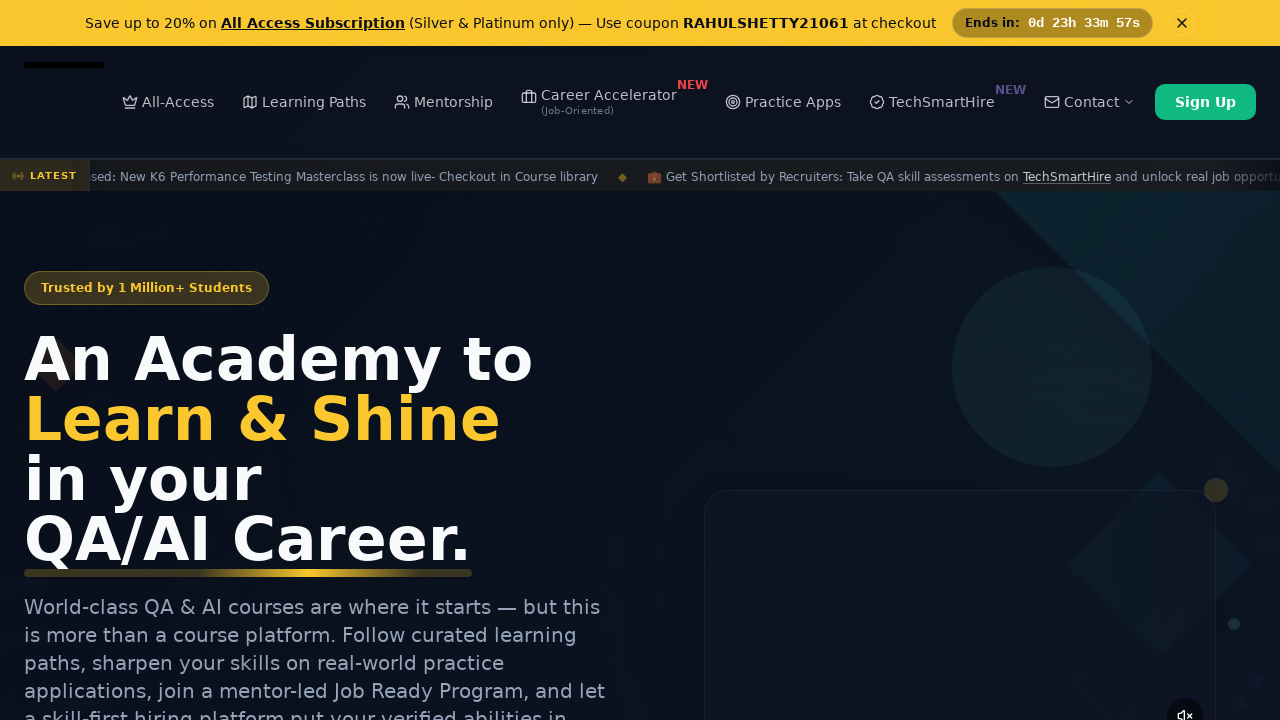

Verified page title is not empty
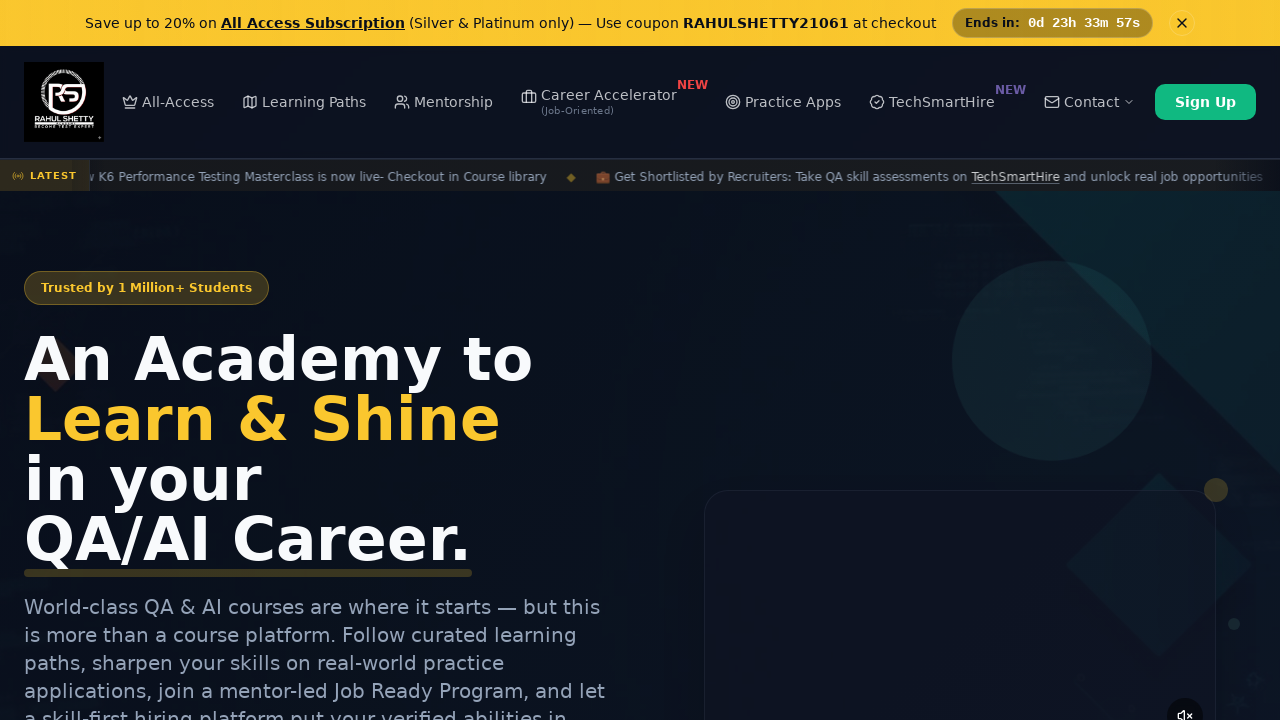

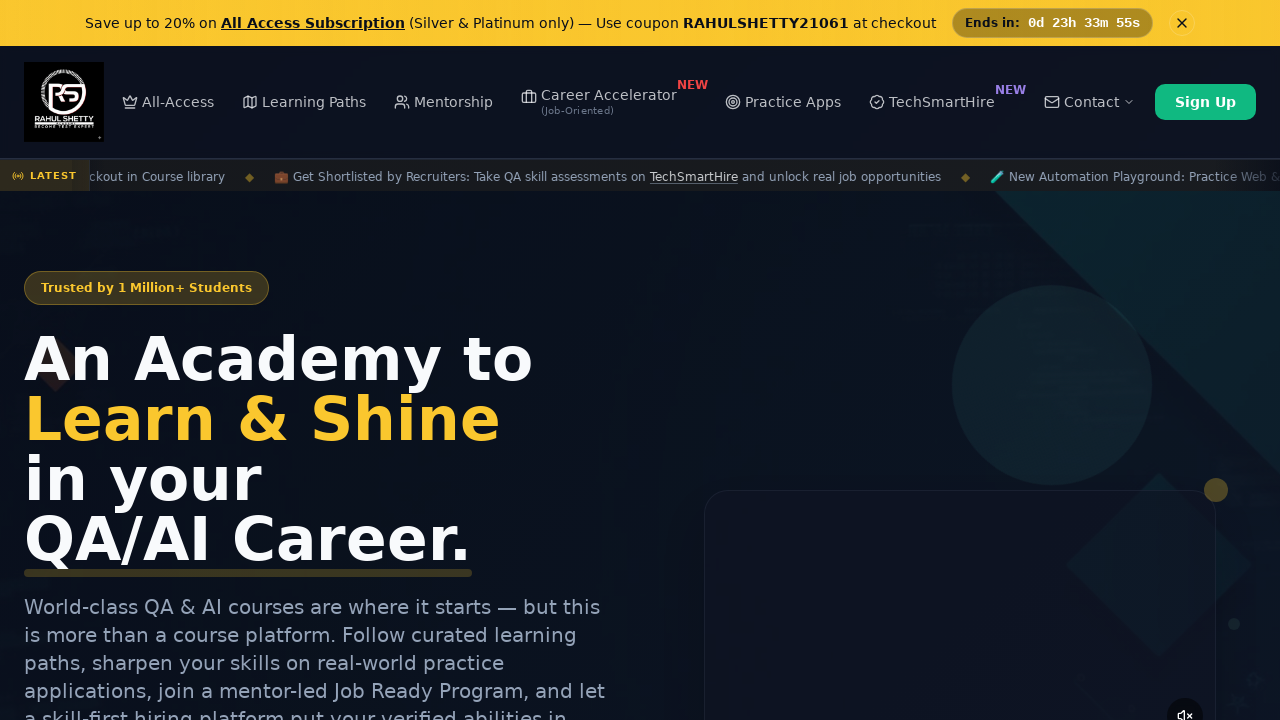